Tests handling of dynamic attributes on form elements by locating username and password fields using partial class name matching (starts-with XPath), filling them with credentials, and submitting the form to verify the interaction.

Starting URL: https://v1.training-support.net/selenium/dynamic-attributes

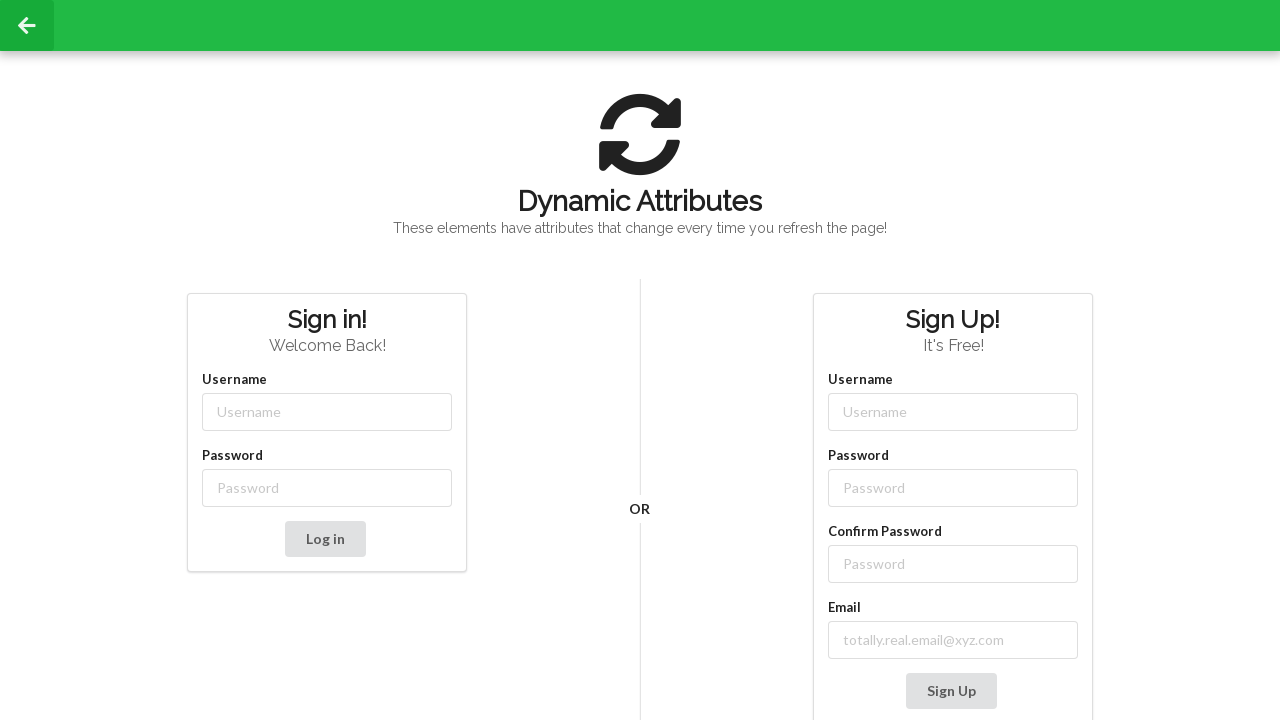

Filled username field with 'admin' using dynamic class matching on //input[starts-with(@class, 'username-')]
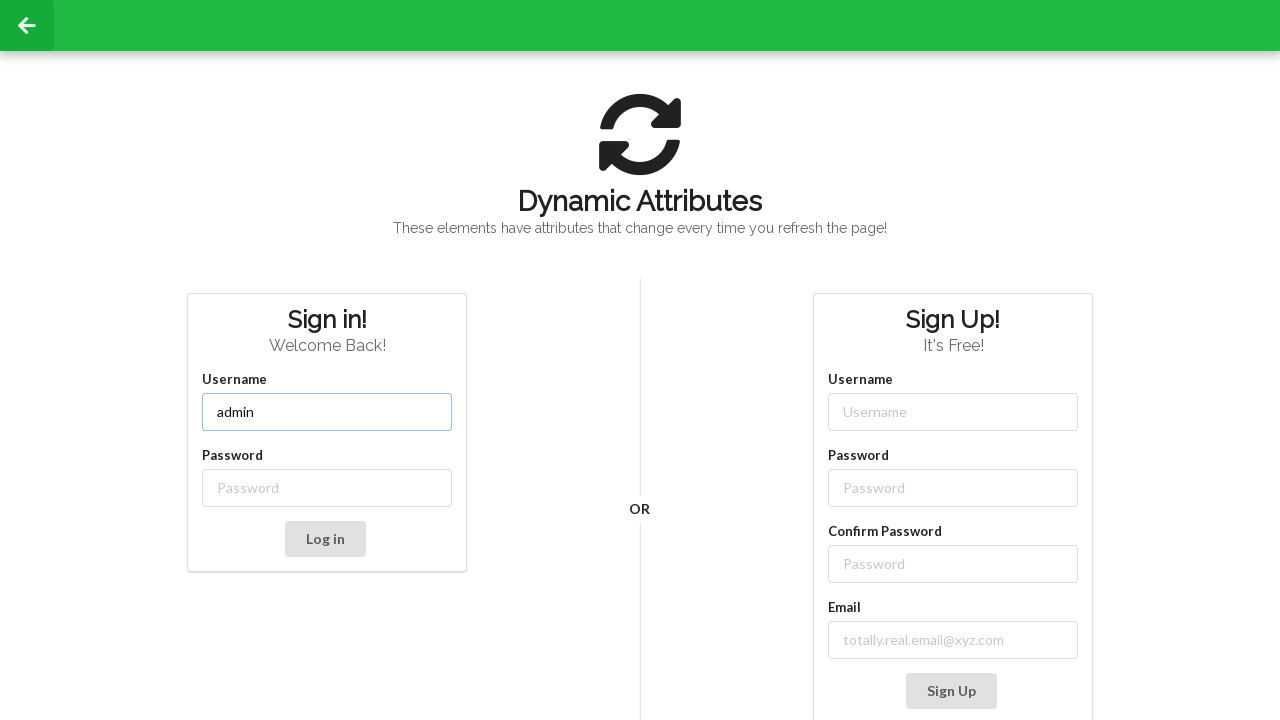

Filled password field with 'password' using dynamic class matching on //input[starts-with(@class, 'password-')]
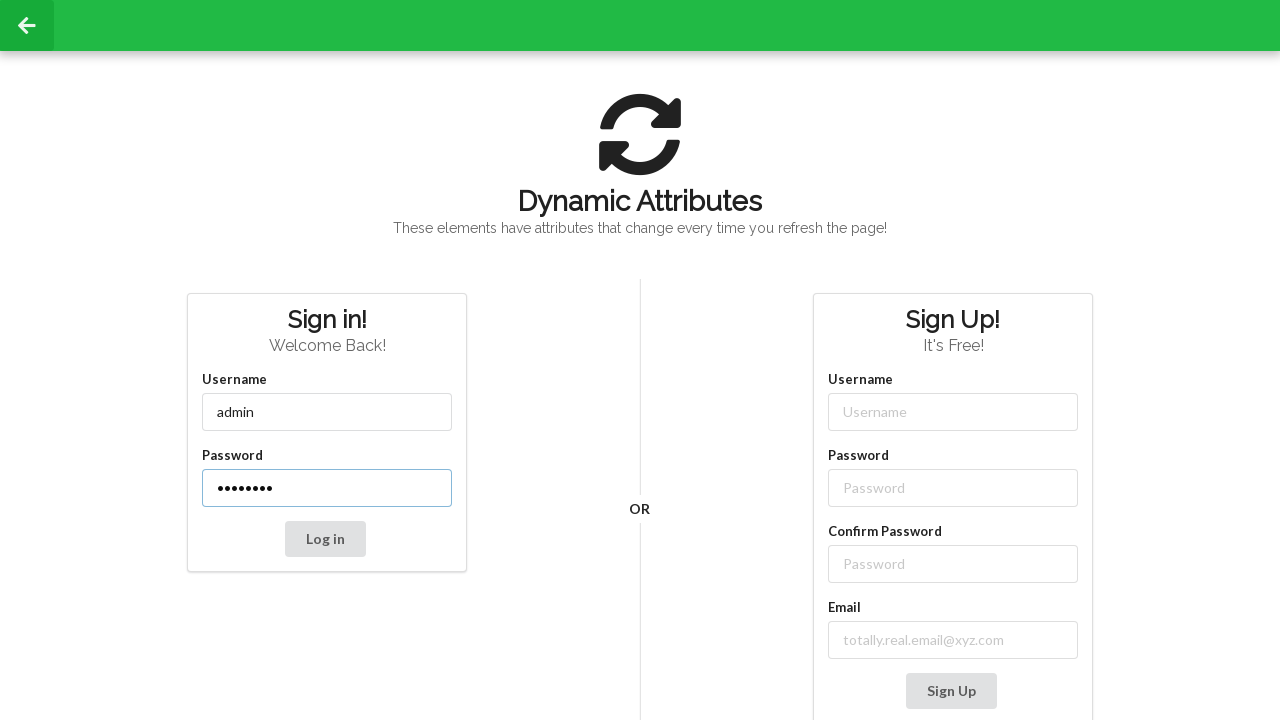

Clicked submit button to submit the form at (325, 539) on button[type='submit']
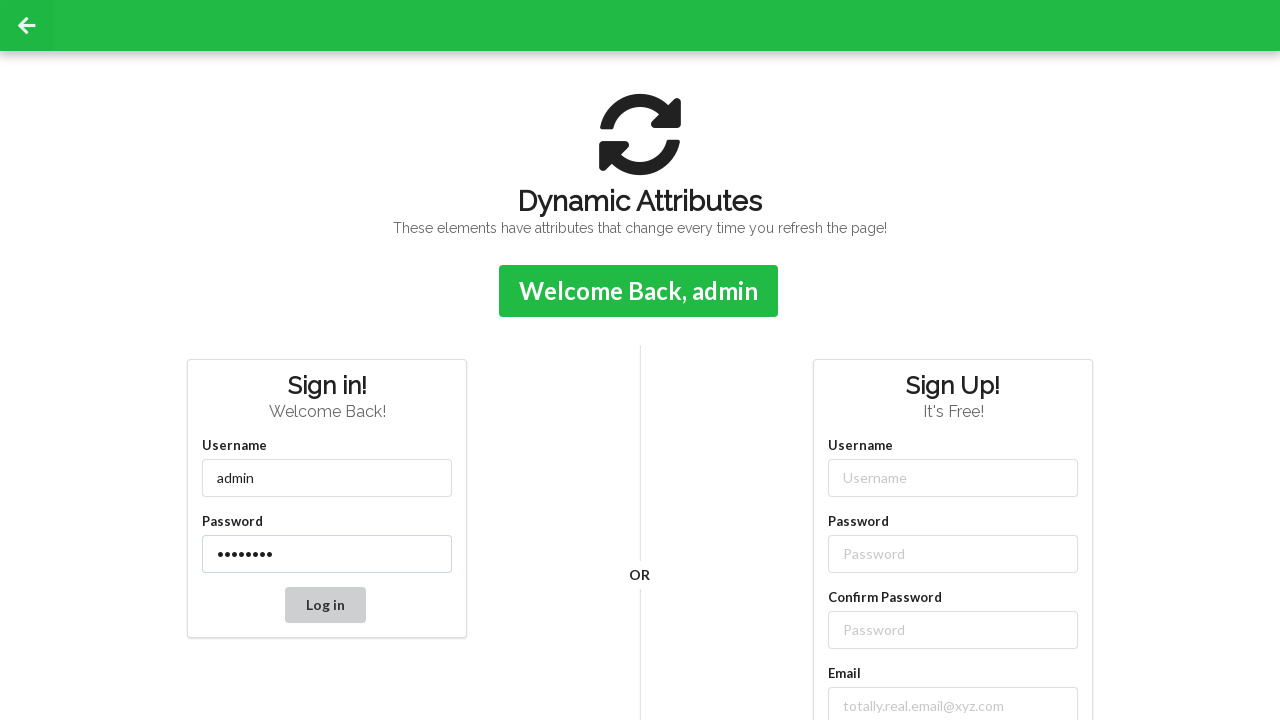

Confirmation message appeared after form submission
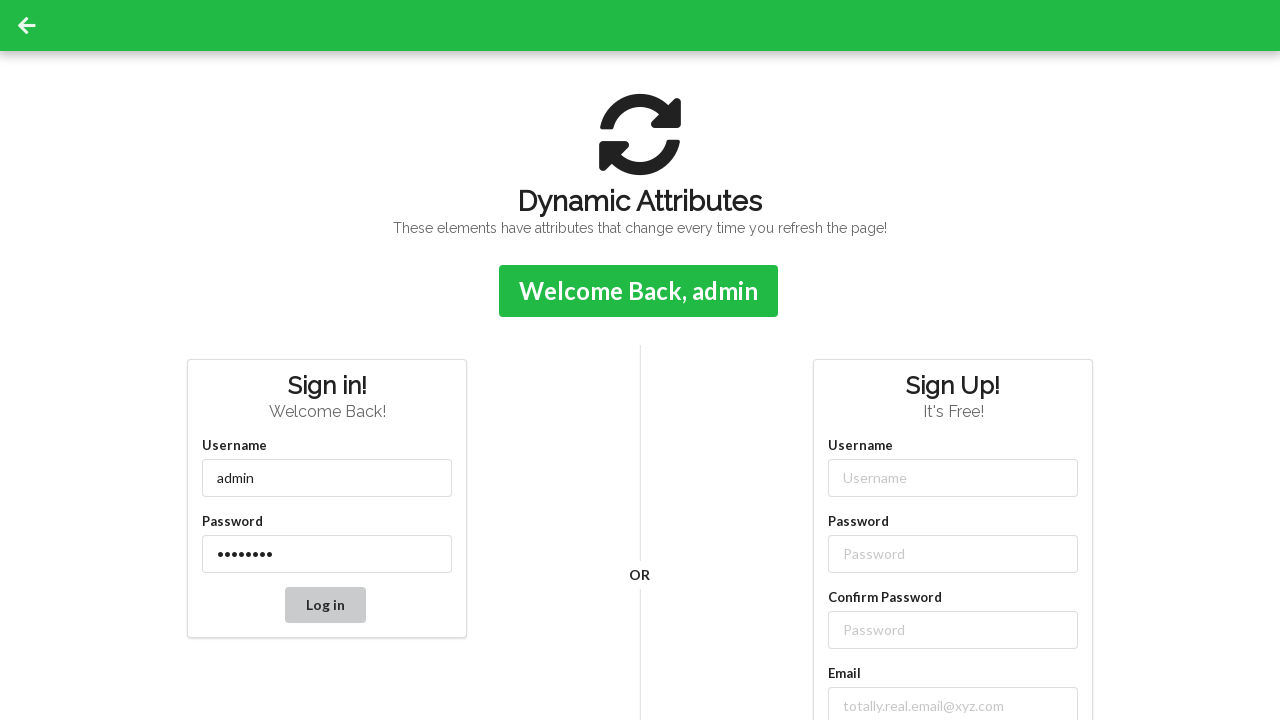

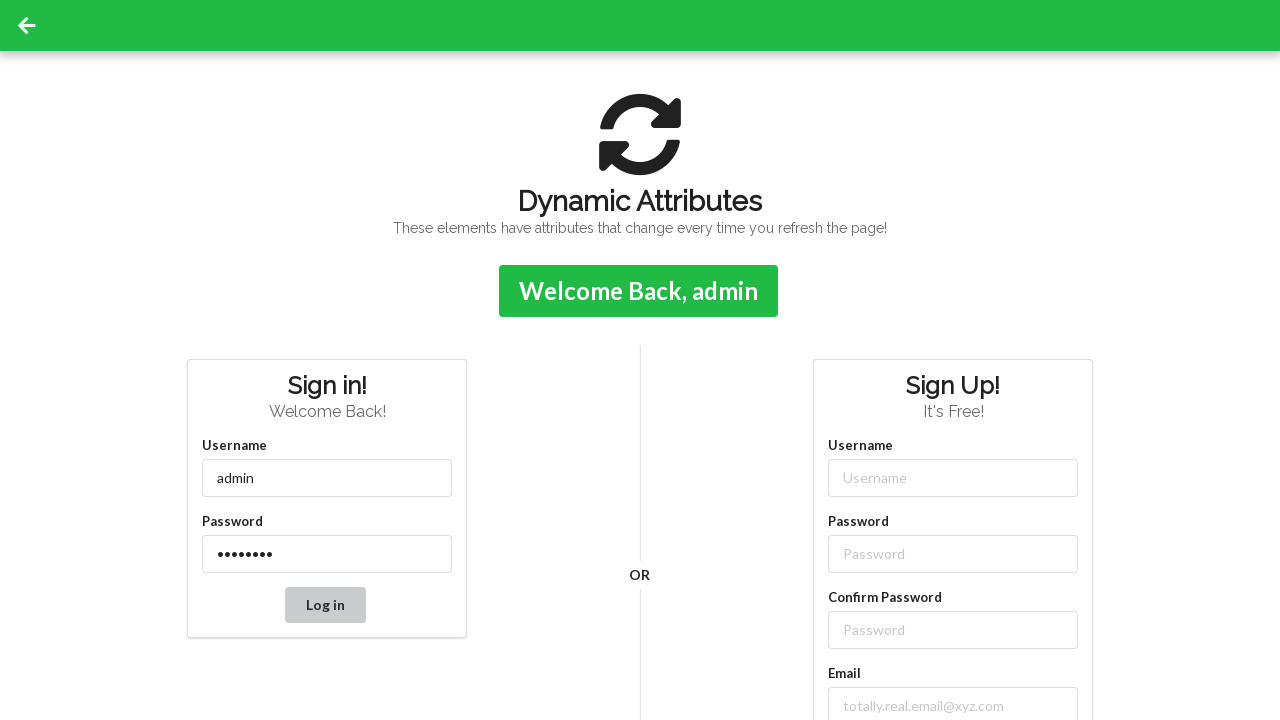